Navigates to the PetLov homepage and verifies that the site slogan is displayed correctly

Starting URL: https://petlov.vercel.app

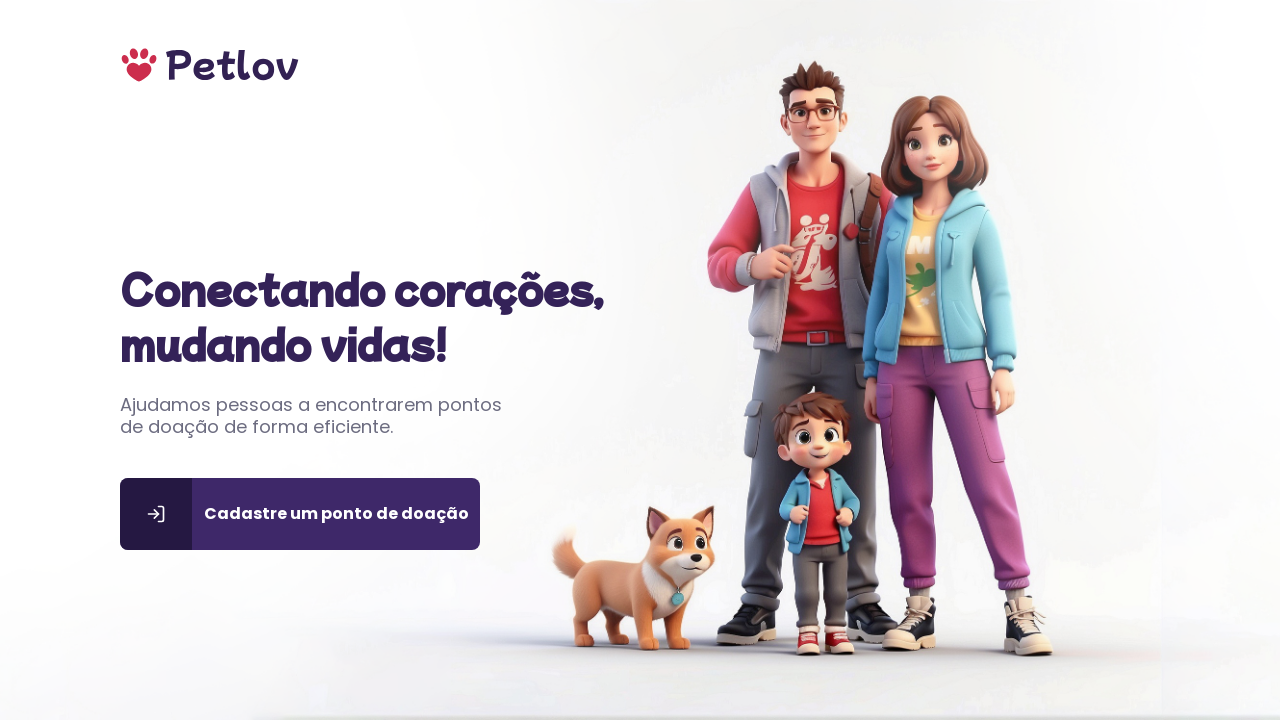

Navigated to PetLov homepage
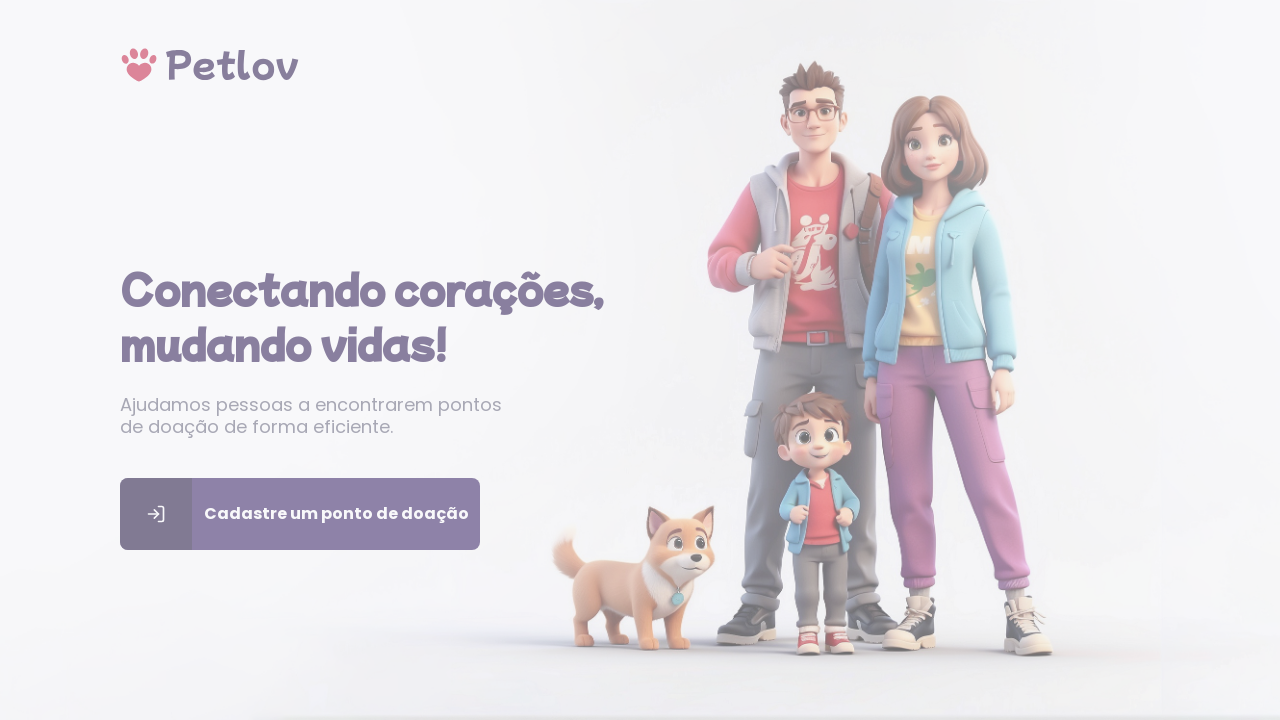

Main heading became visible
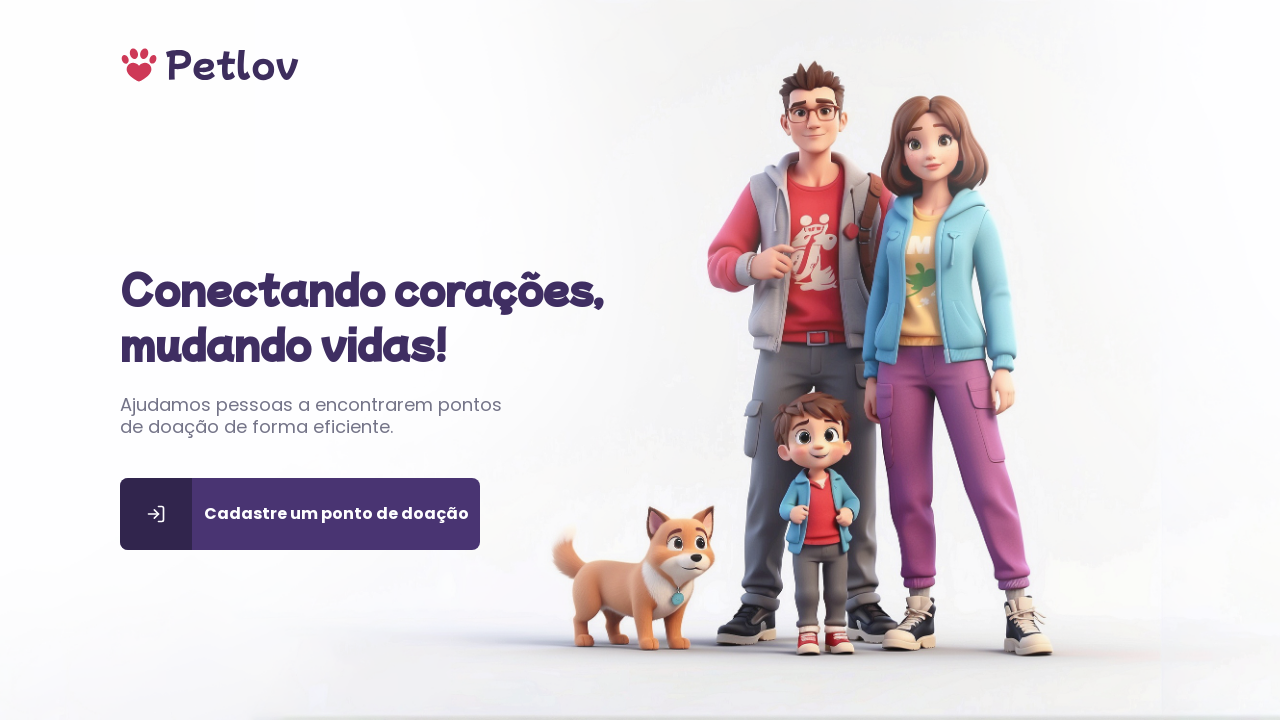

Located the main heading element
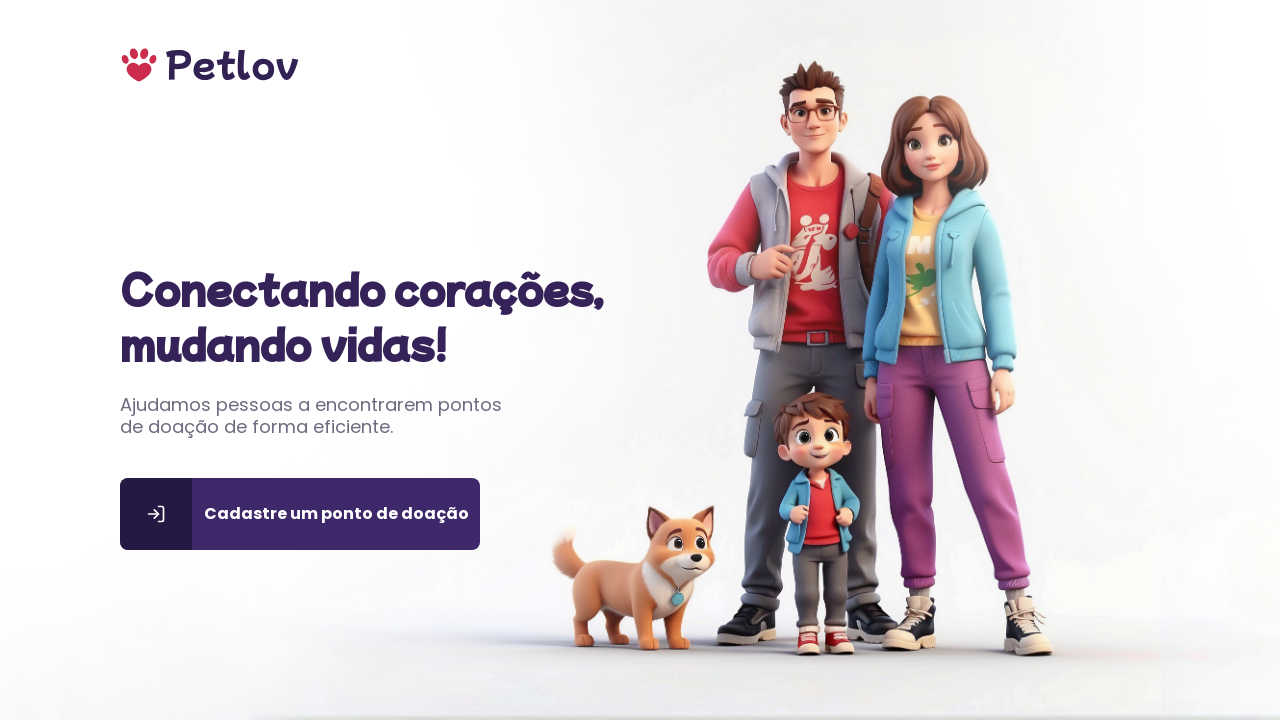

Verified site slogan 'Conectando corações, mudando vidas!' is displayed correctly
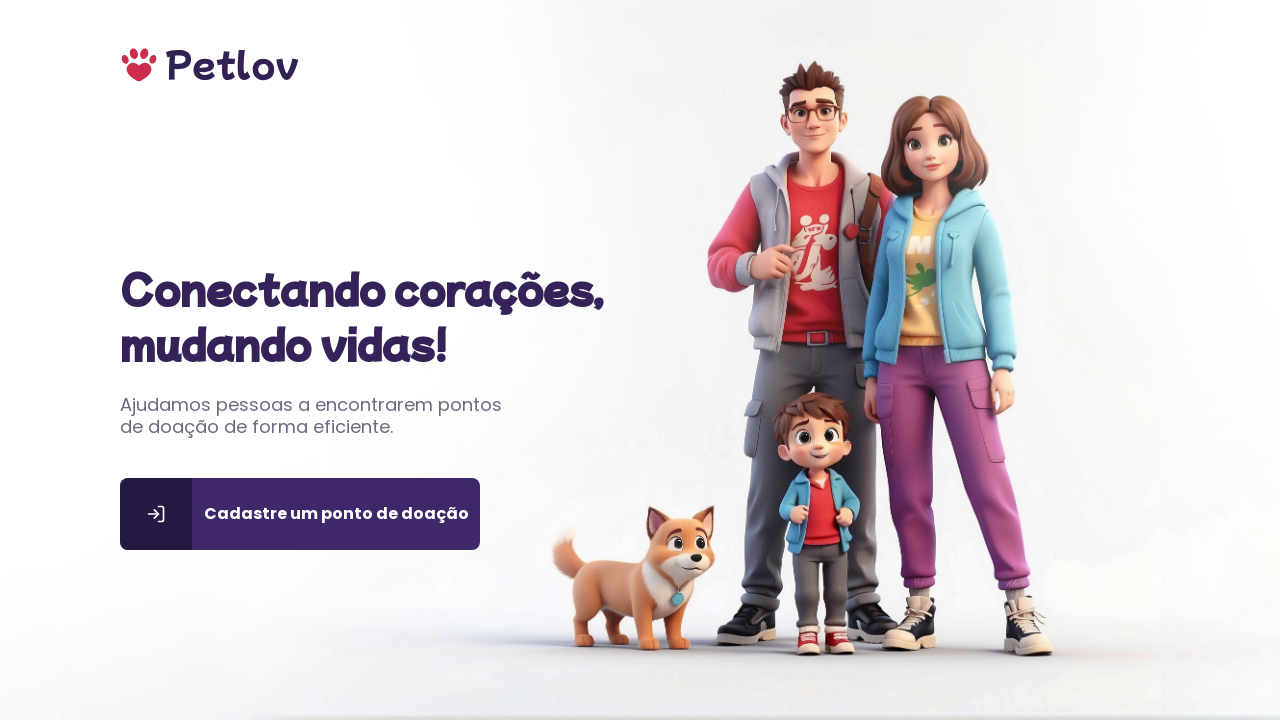

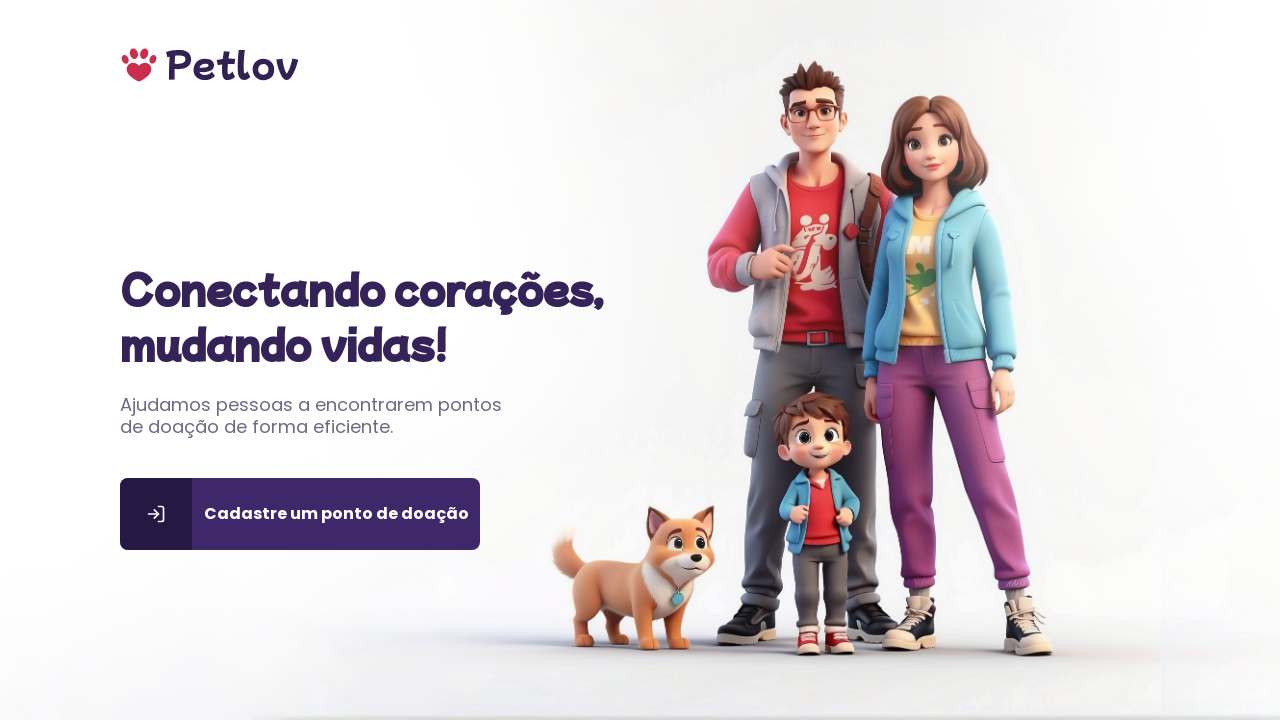